Tests sorting the Due column on table2 using semantic class locators, clicking the dues header and verifying ascending order

Starting URL: http://the-internet.herokuapp.com/tables

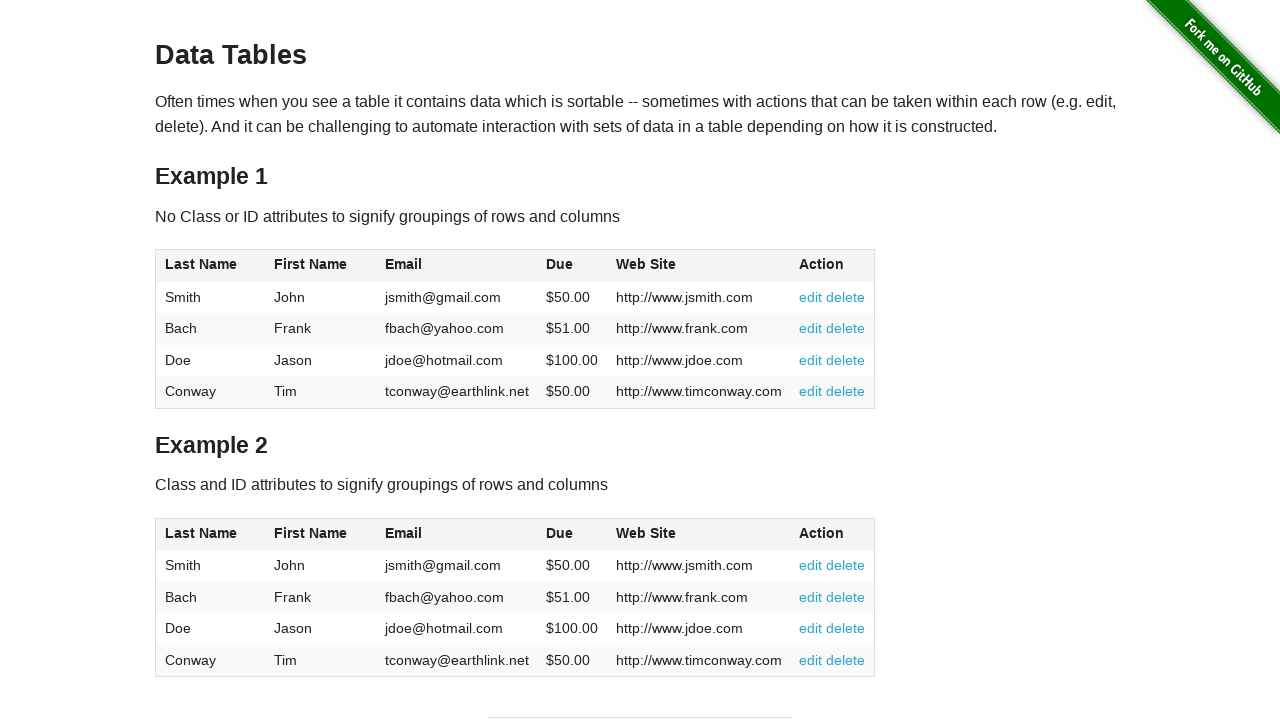

Clicked the Due column header in table2 to sort at (560, 533) on #table2 thead .dues
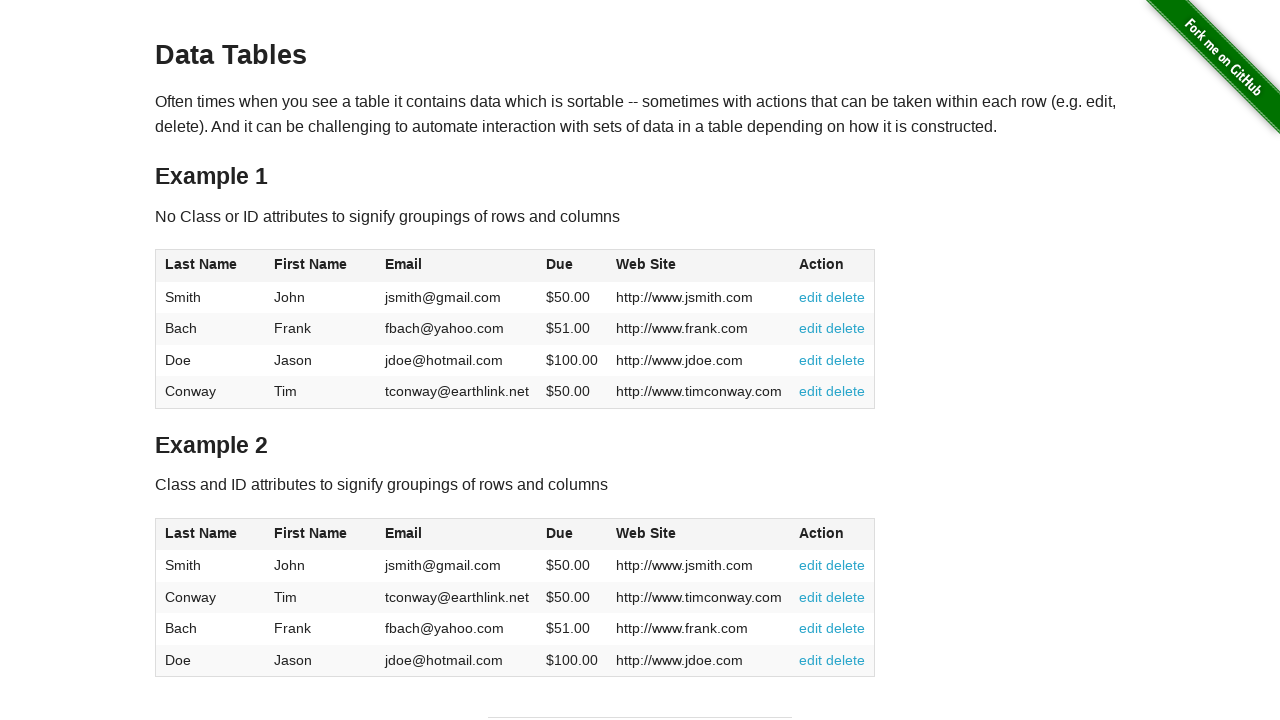

Waited for Due column cells to load in table2 body
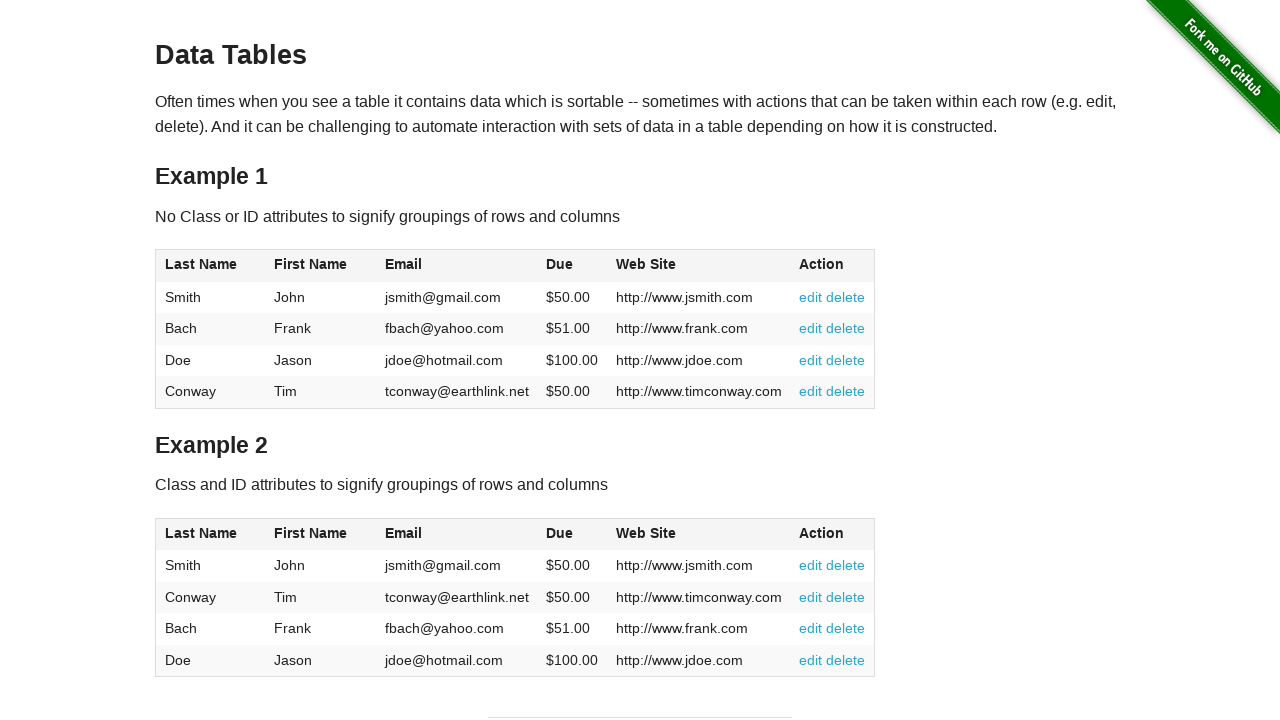

Retrieved all Due column cell elements from table2
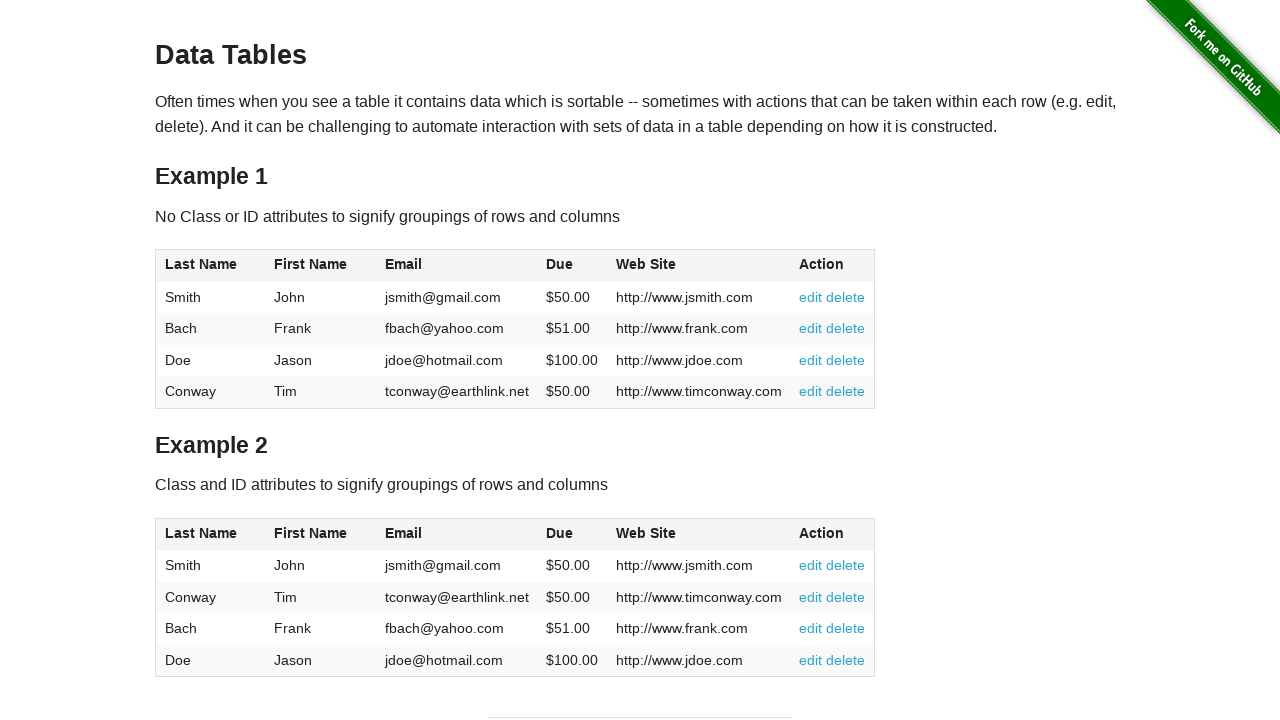

Extracted and converted Due values to floats for comparison
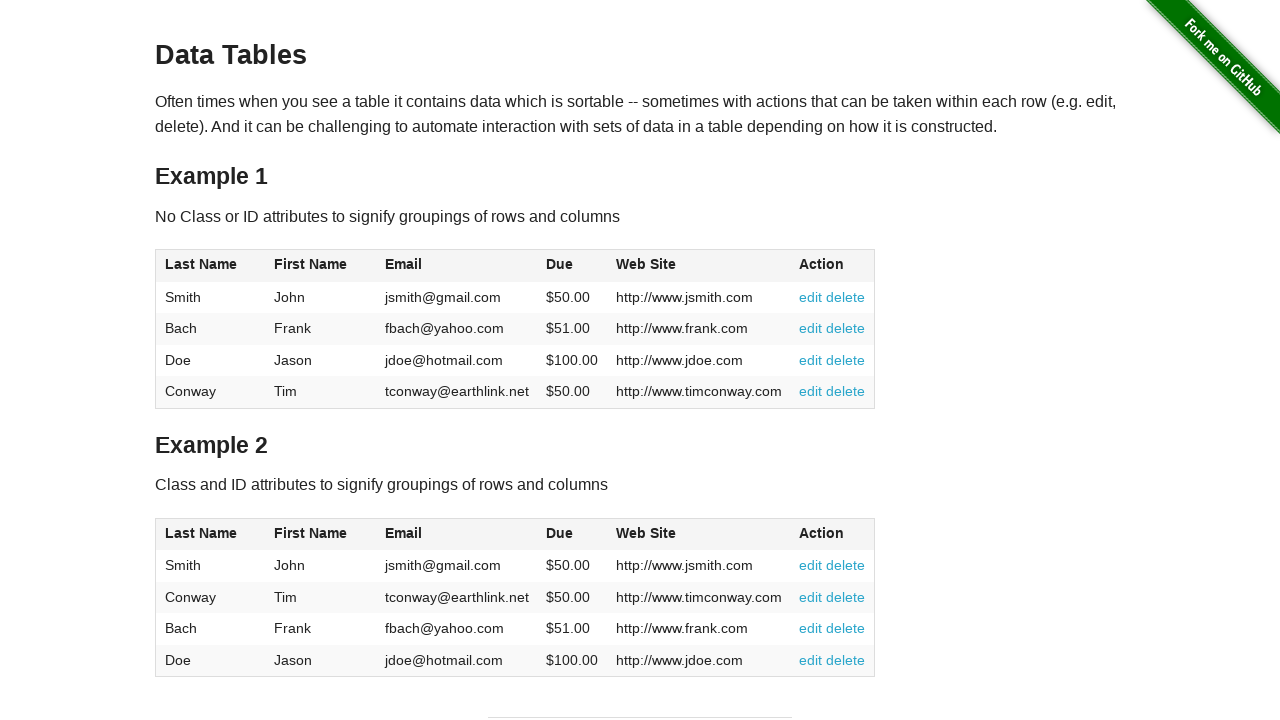

Verified Due column is sorted in ascending order
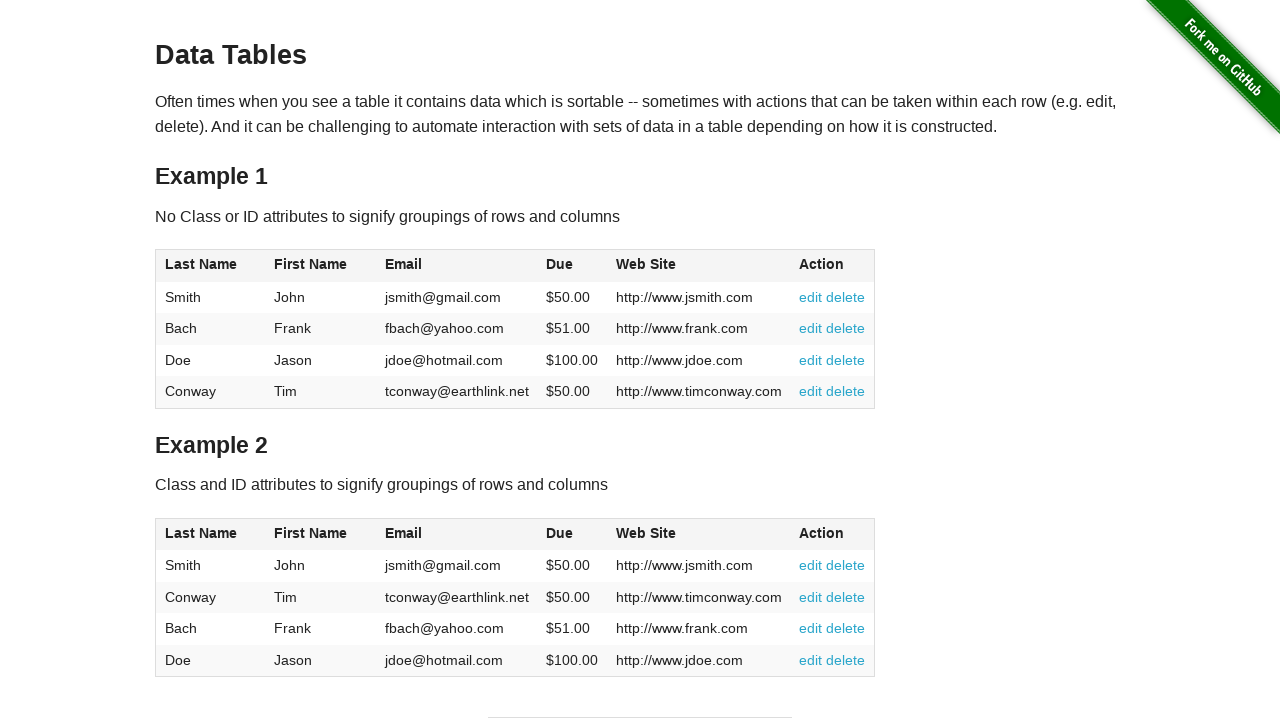

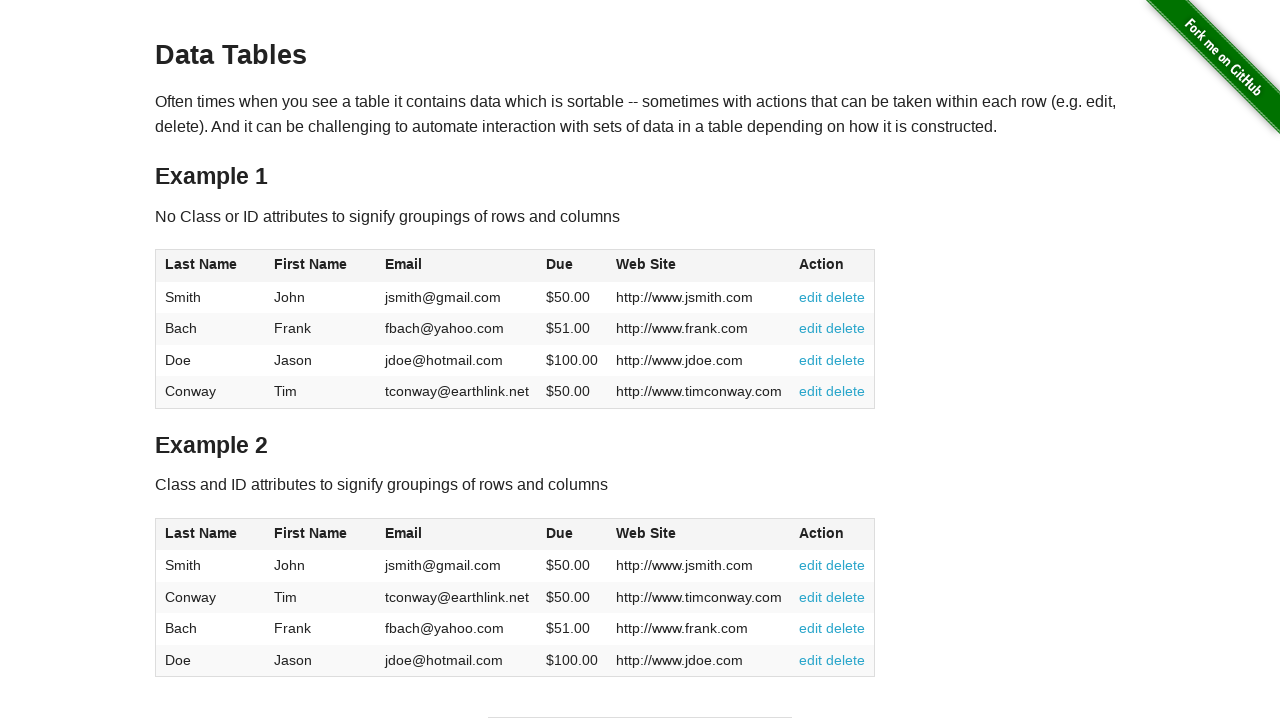